Tests navigation to Python homepage with assertions to verify correct page title and search functionality

Starting URL: https://www.python.org/

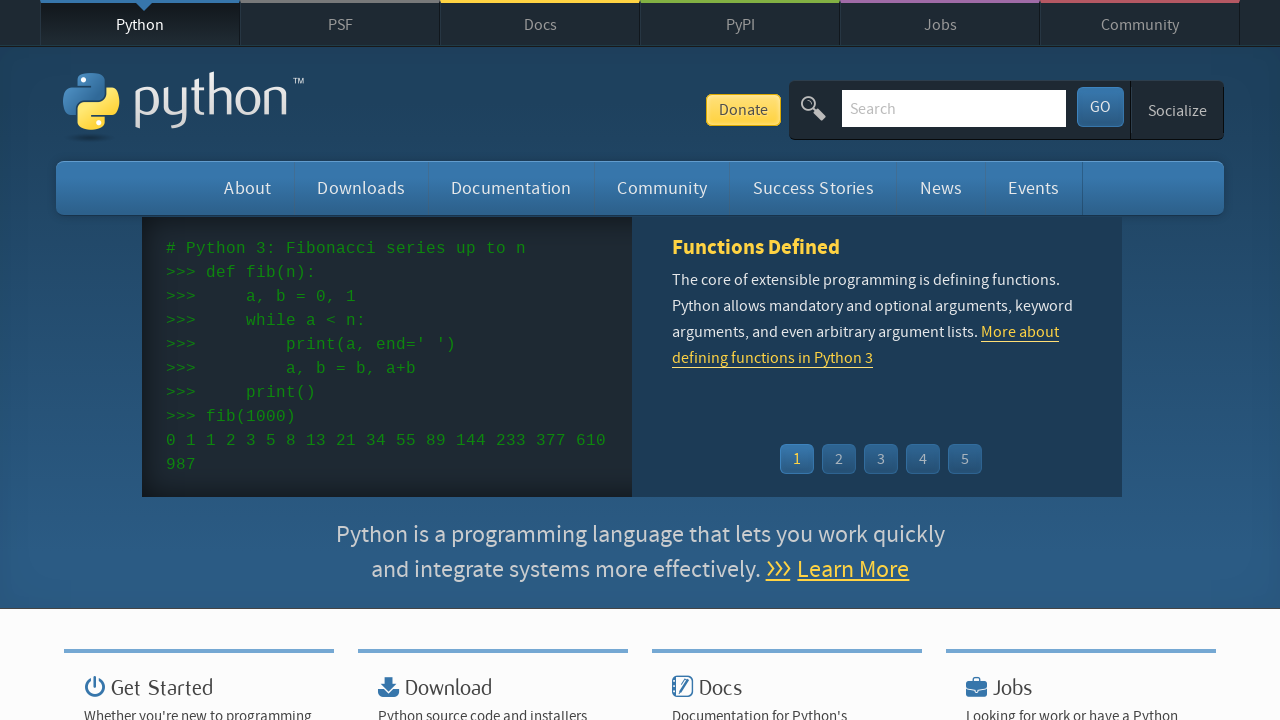

Verified page title is 'Welcome to Python.org'
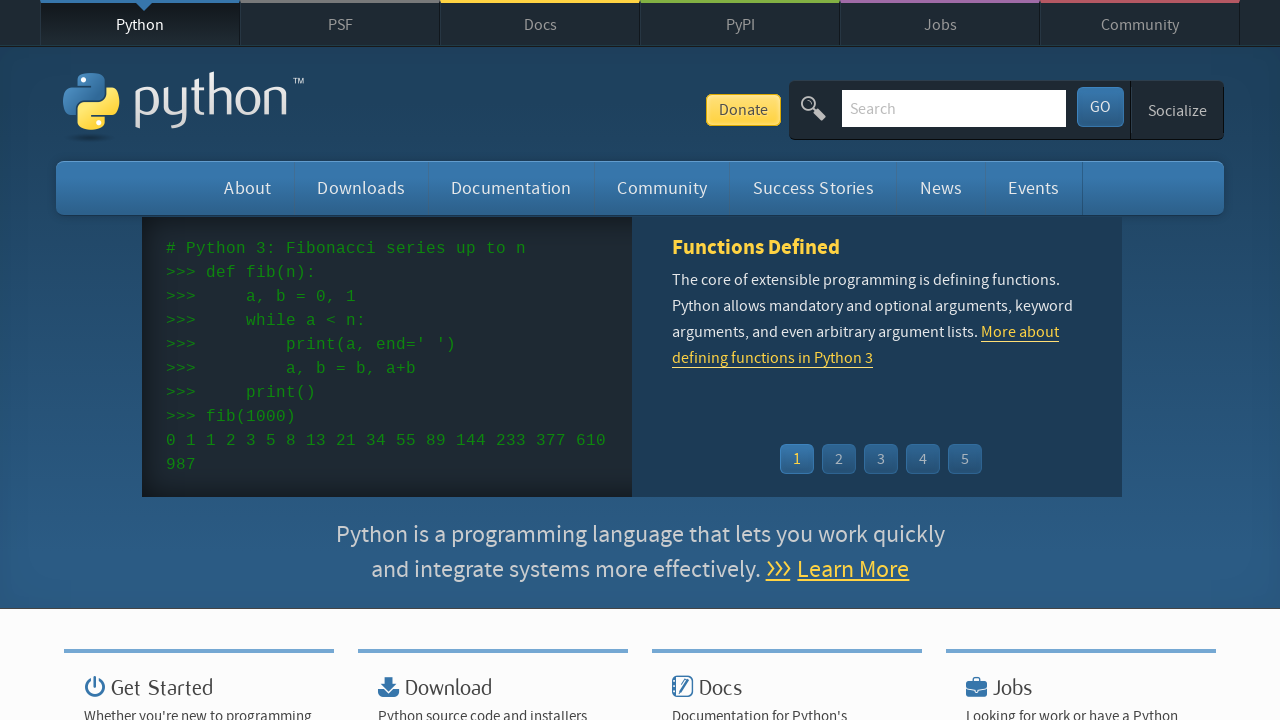

Filled search field with 'asserts' on #id-search-field
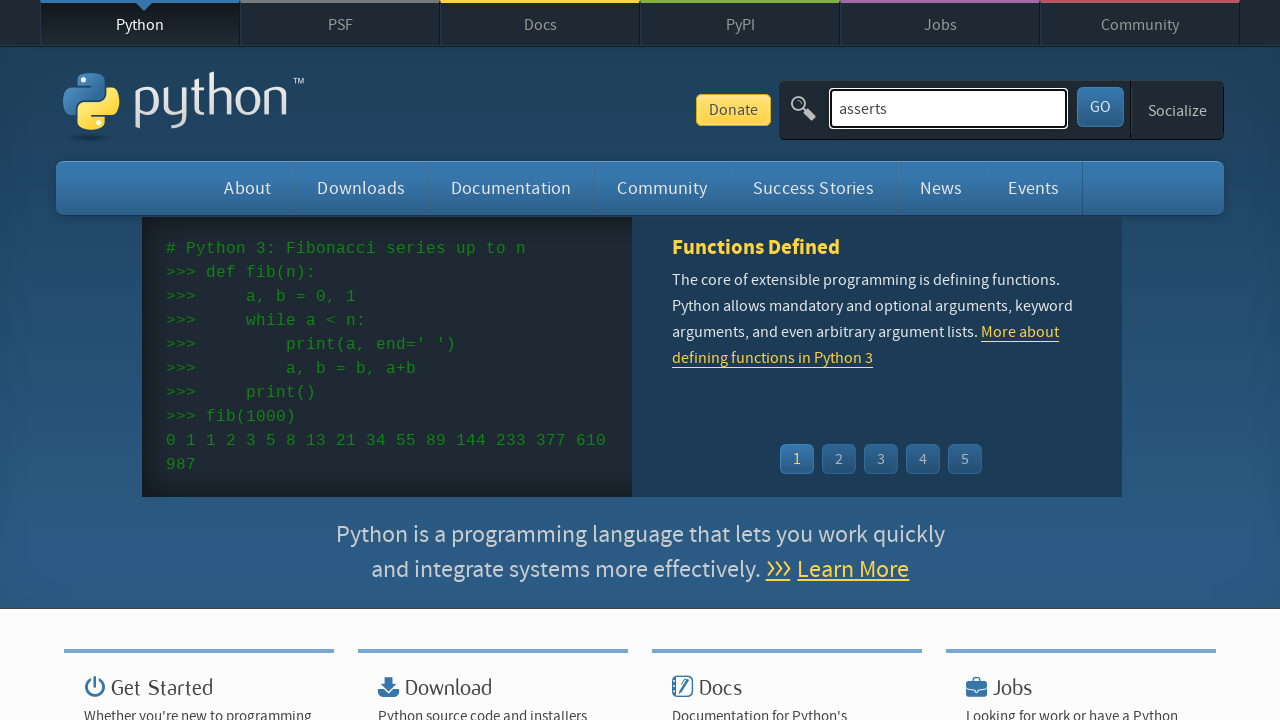

Retrieved search field value
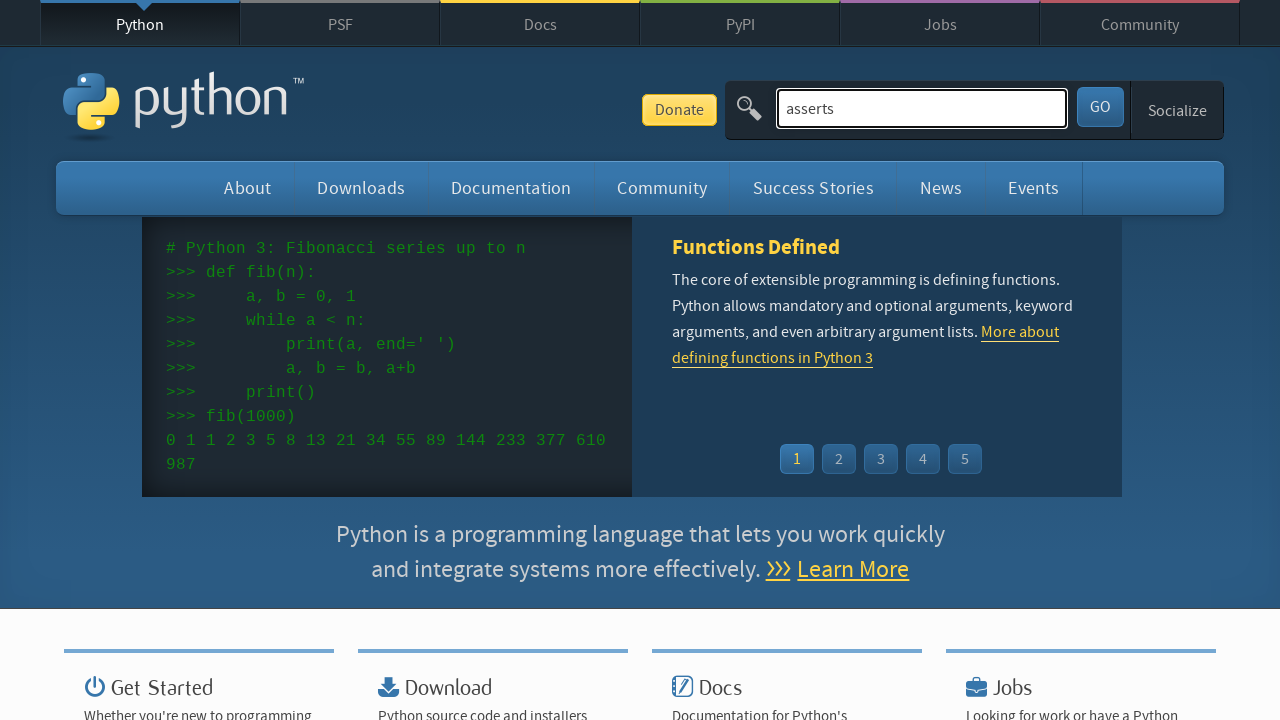

Verified search field contains 'asserts'
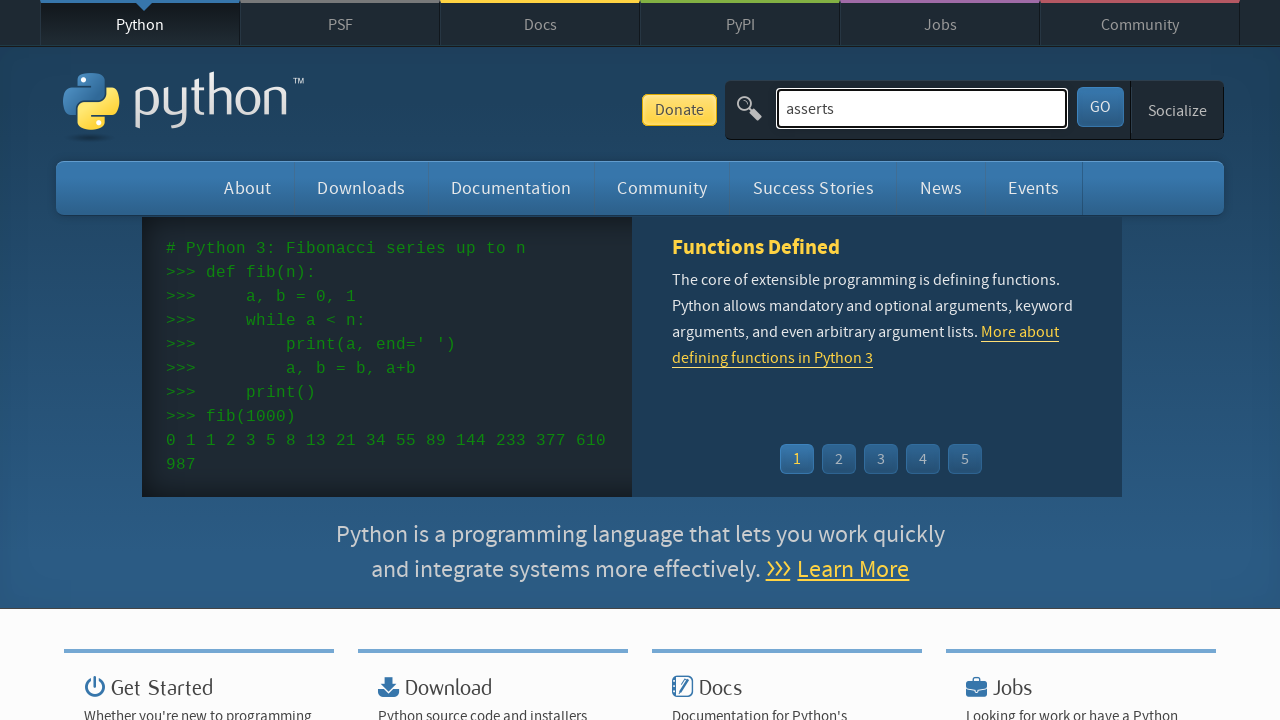

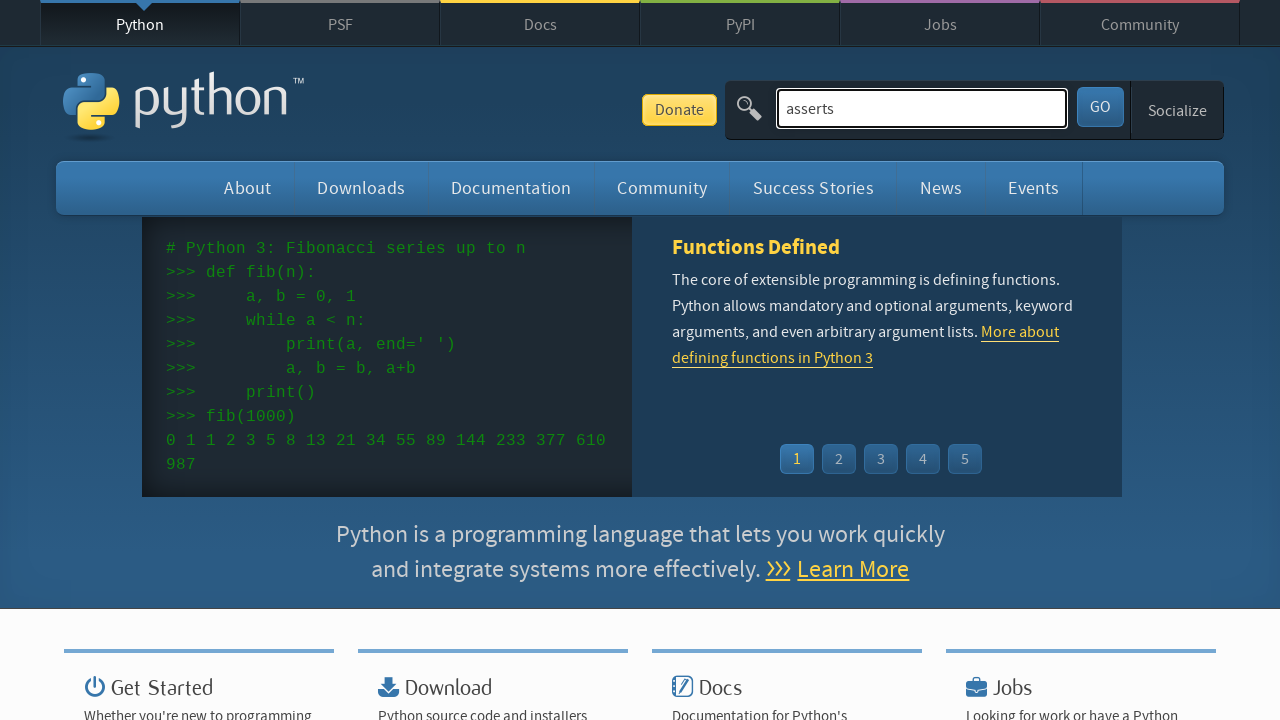